Tests dynamic dropdown selection functionality by selecting origin and destination stations from dropdown menus

Starting URL: https://rahulshettyacademy.com/dropdownsPractise/

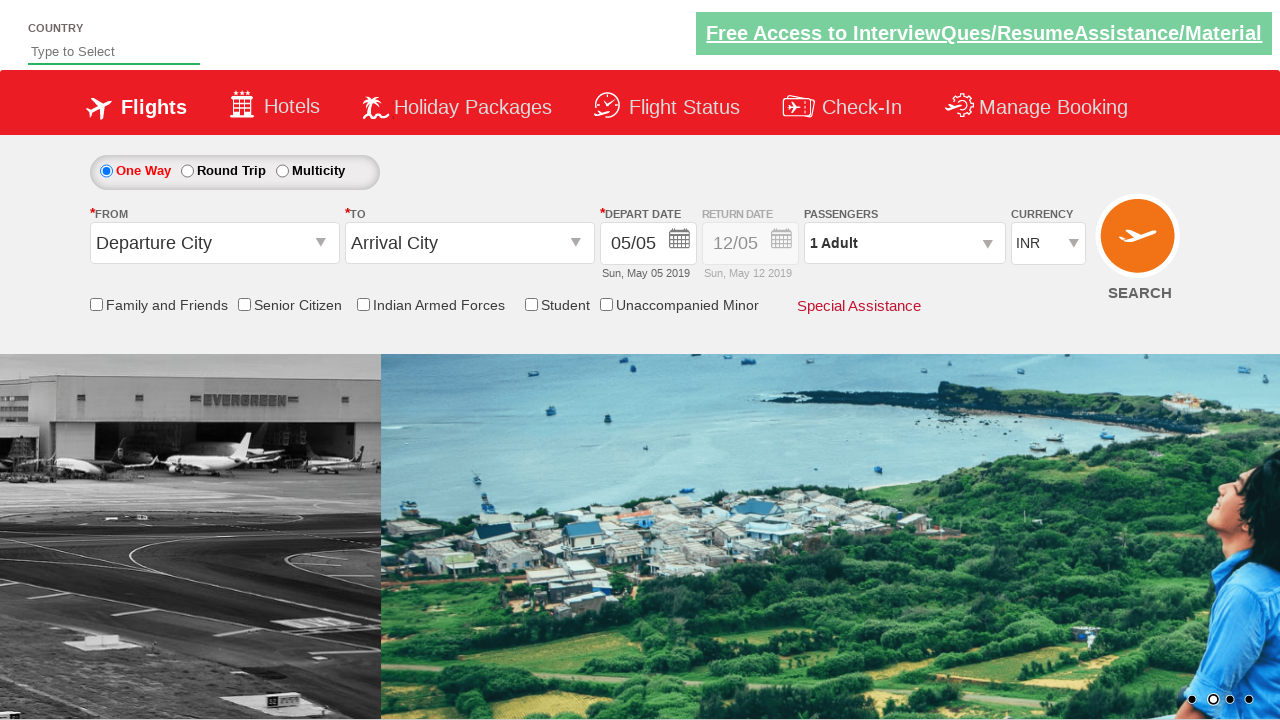

Clicked origin station dropdown to open it at (214, 243) on #ctl00_mainContent_ddl_originStation1_CTXT
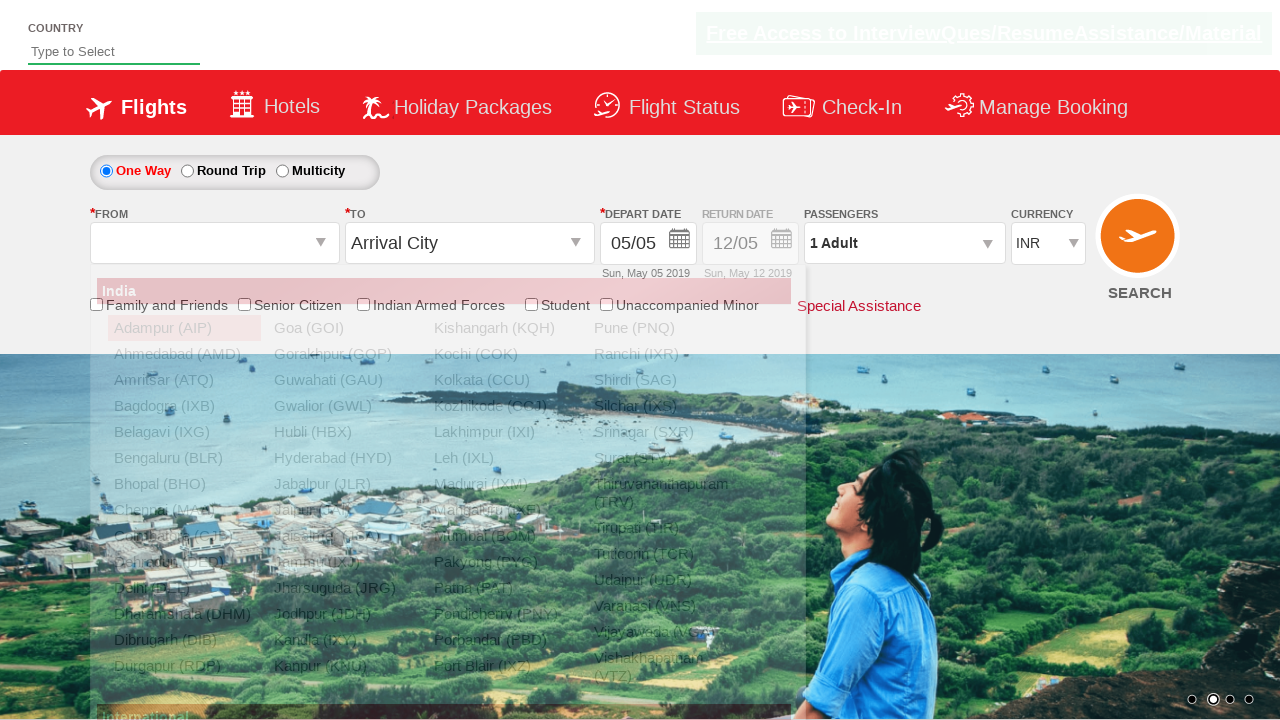

Selected BLR (Bangalore) as origin station at (184, 458) on xpath=//a[@value='BLR']
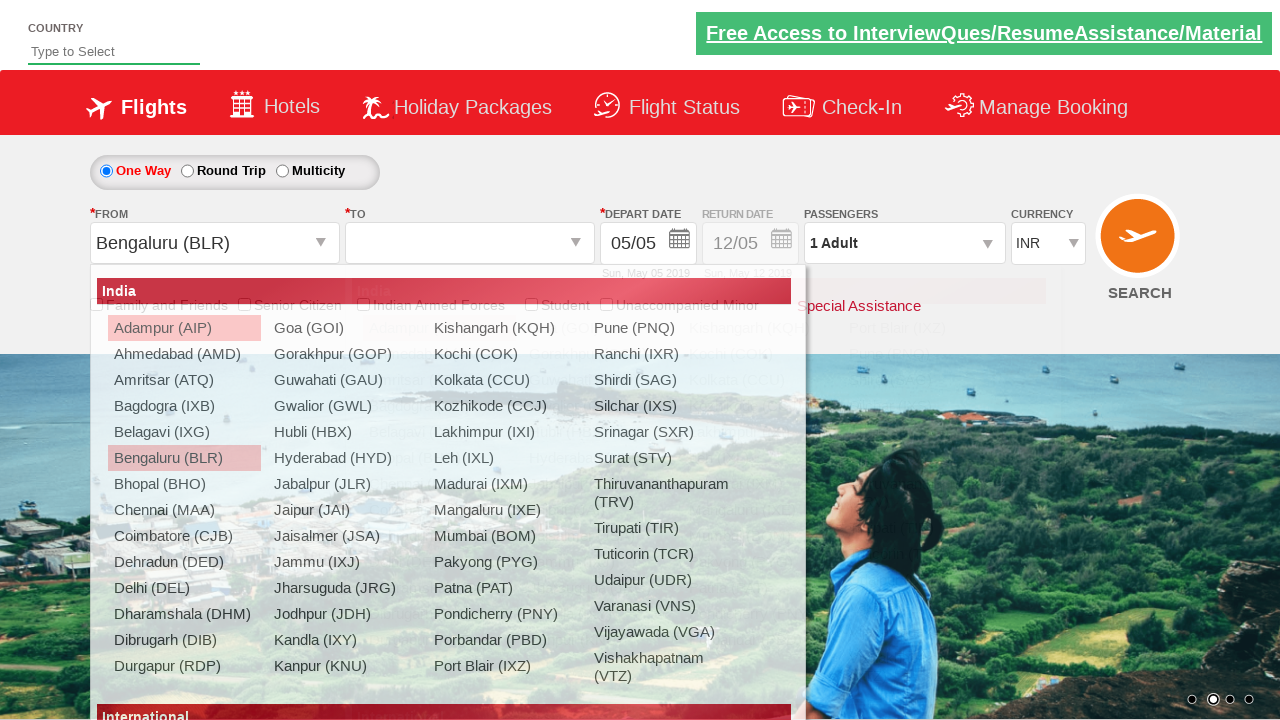

Waited for destination dropdown to be ready
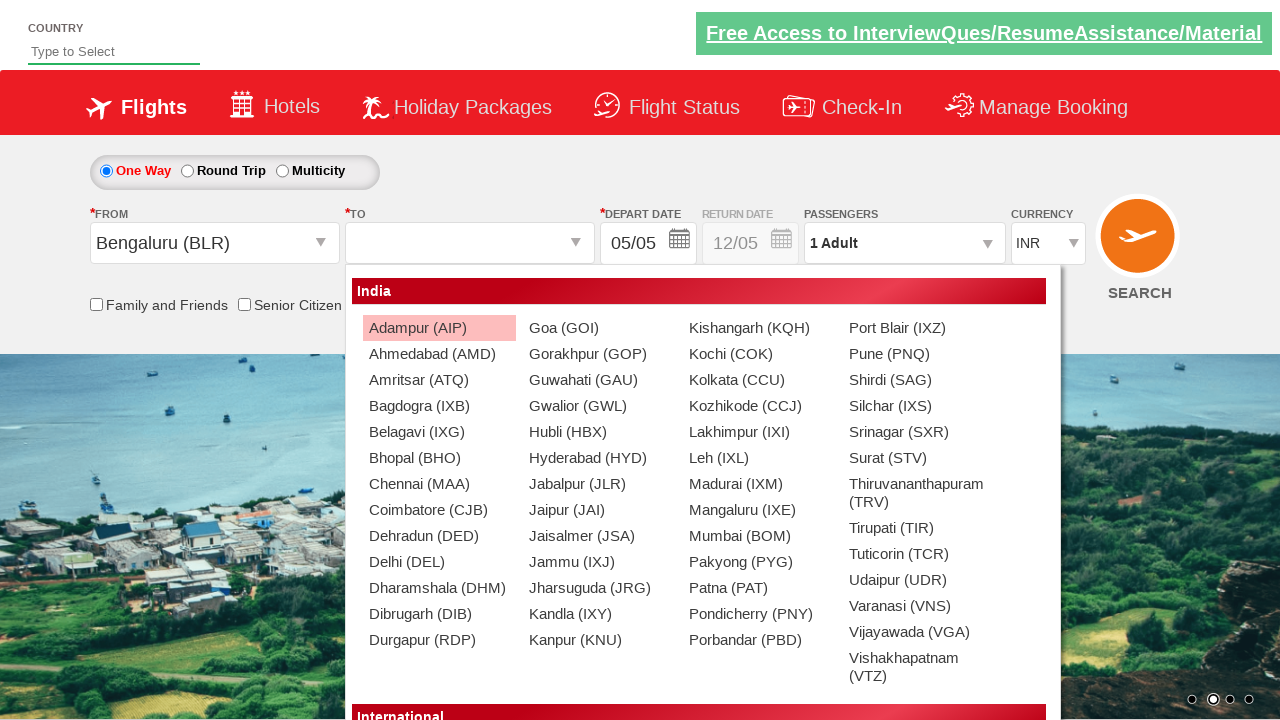

Selected MAA (Chennai) as destination station using parent-child relationship at (439, 484) on xpath=//div[@id='glsctl00_mainContent_ddl_destinationStation1_CTNR']//a[@value='
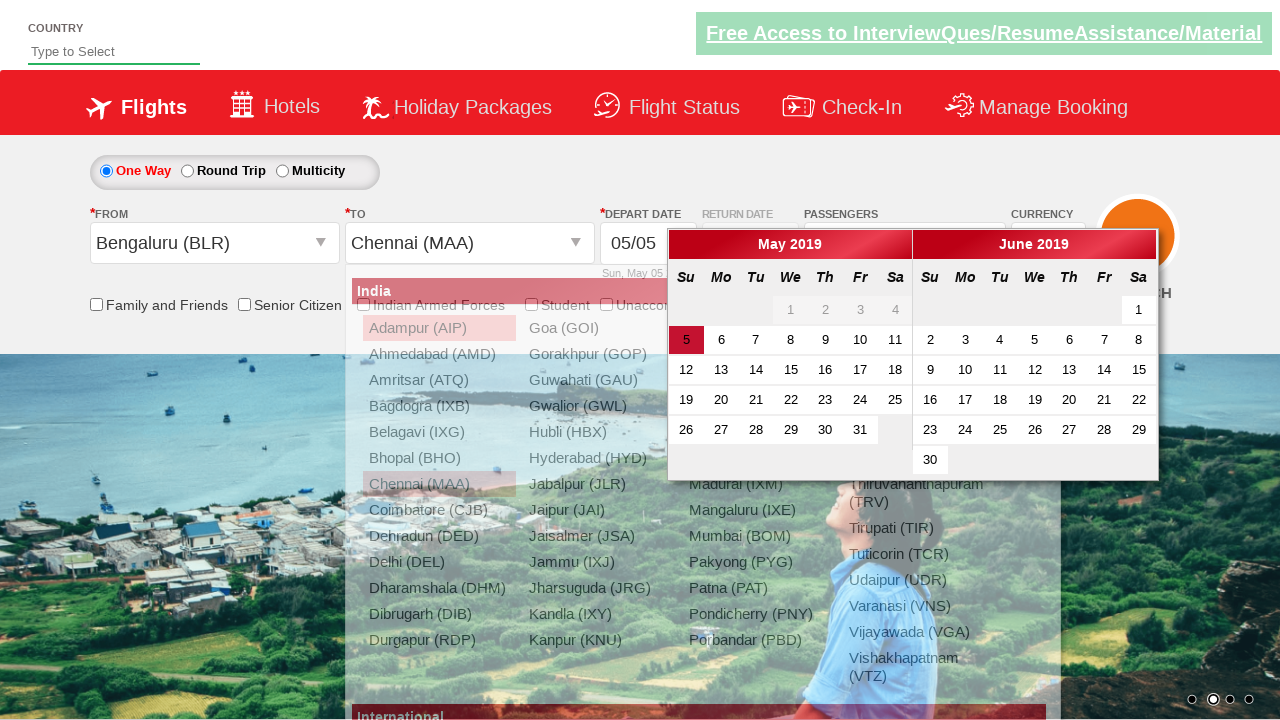

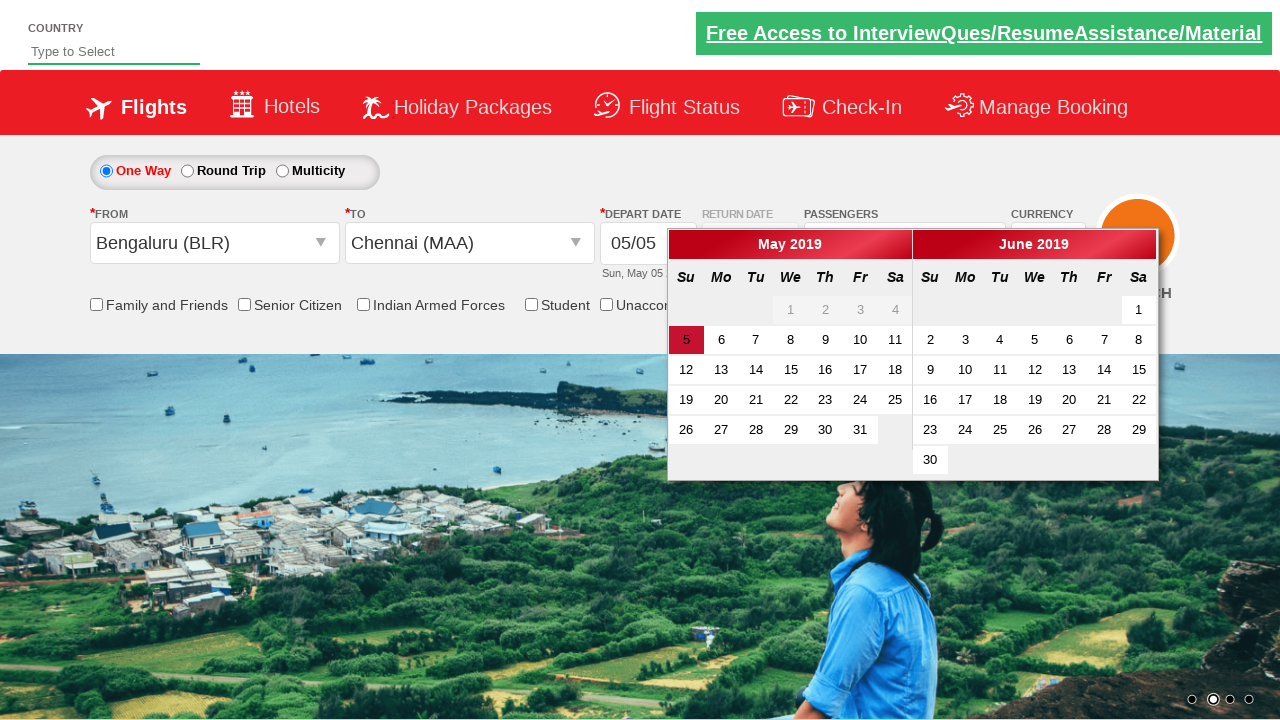